Tests text input functionality by entering text into an input field and clicking a button that updates its label based on the input value

Starting URL: http://uitestingplayground.com/textinput

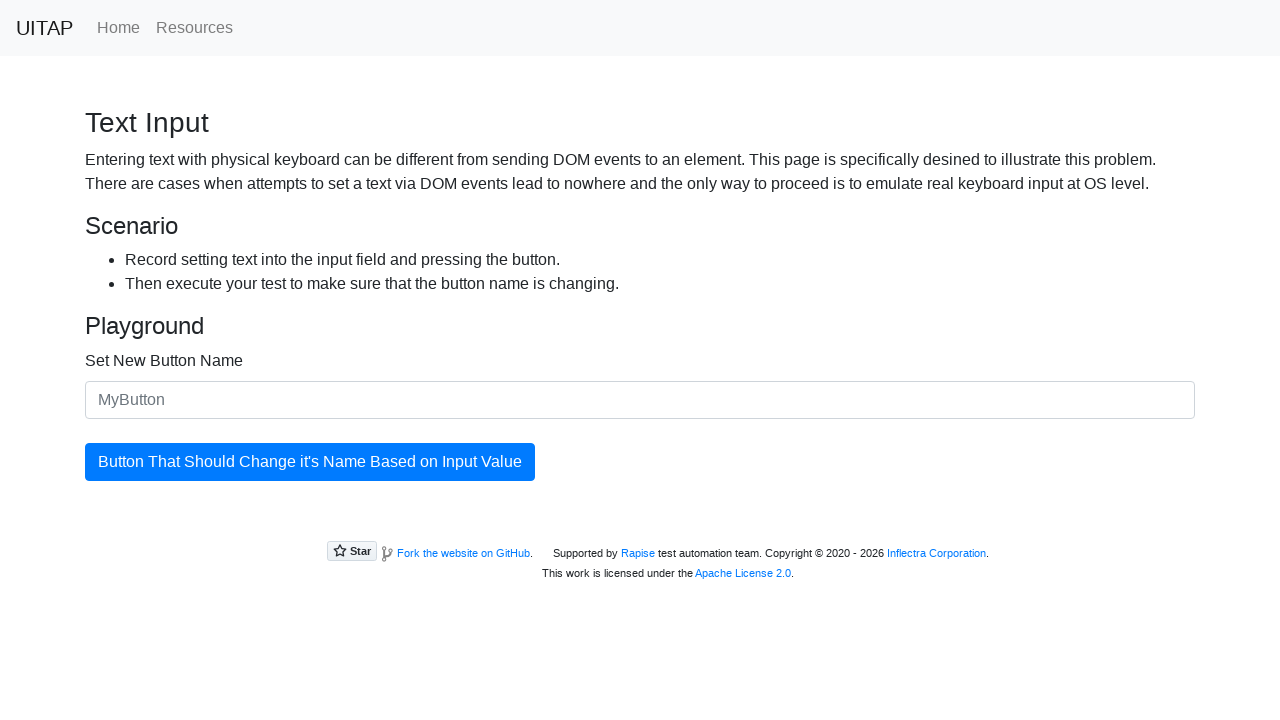

Filled text input field with 'SkyPro' on .form-control
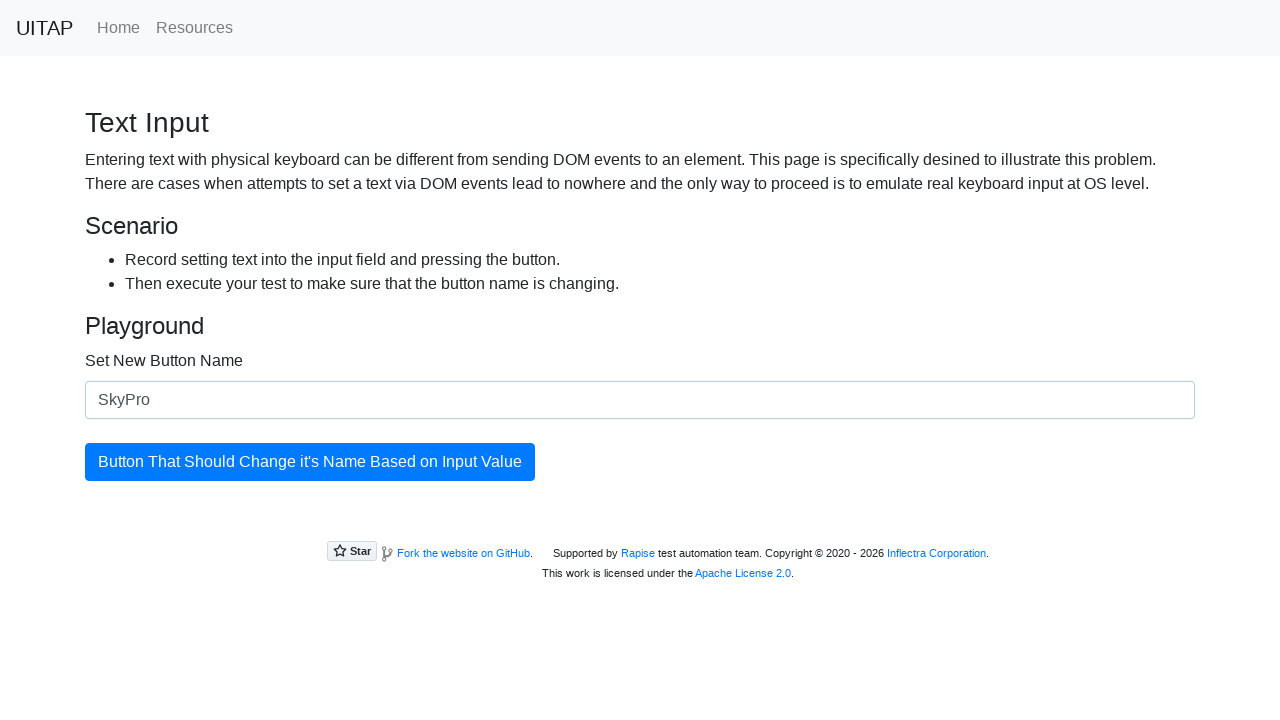

Clicked the updatingButton to trigger label update at (310, 462) on #updatingButton
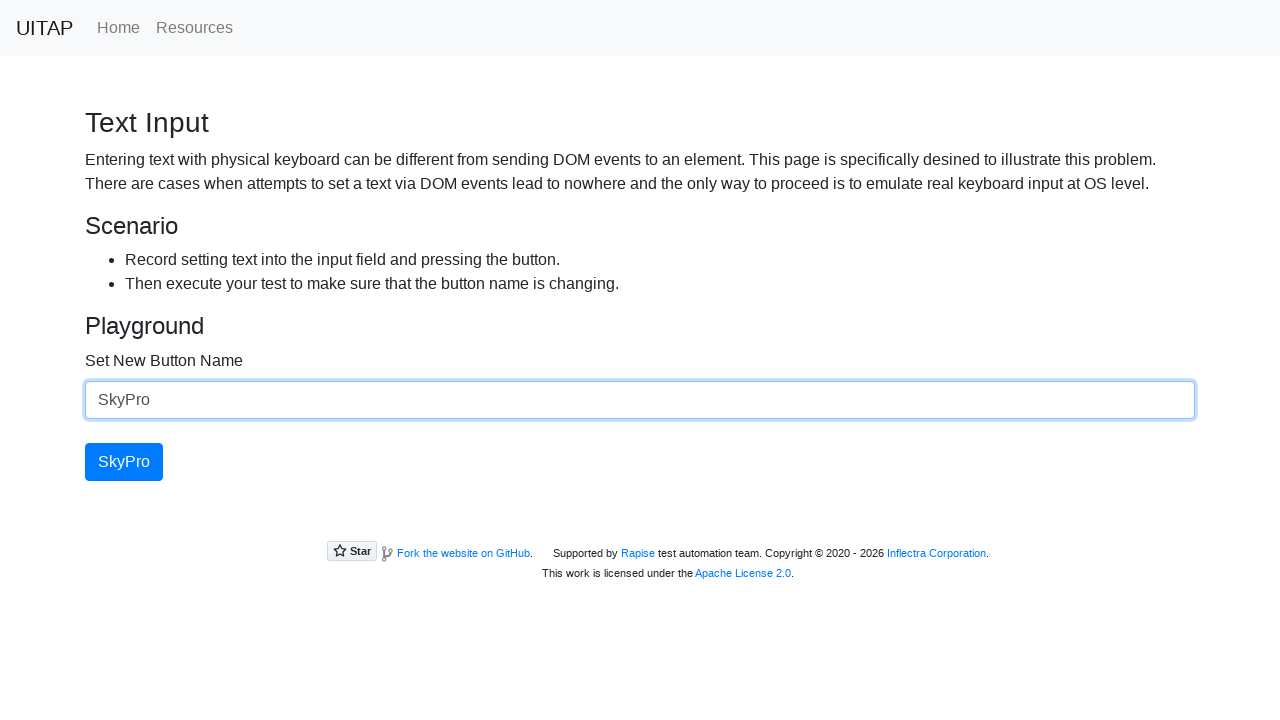

Verified that the button with updated text is present
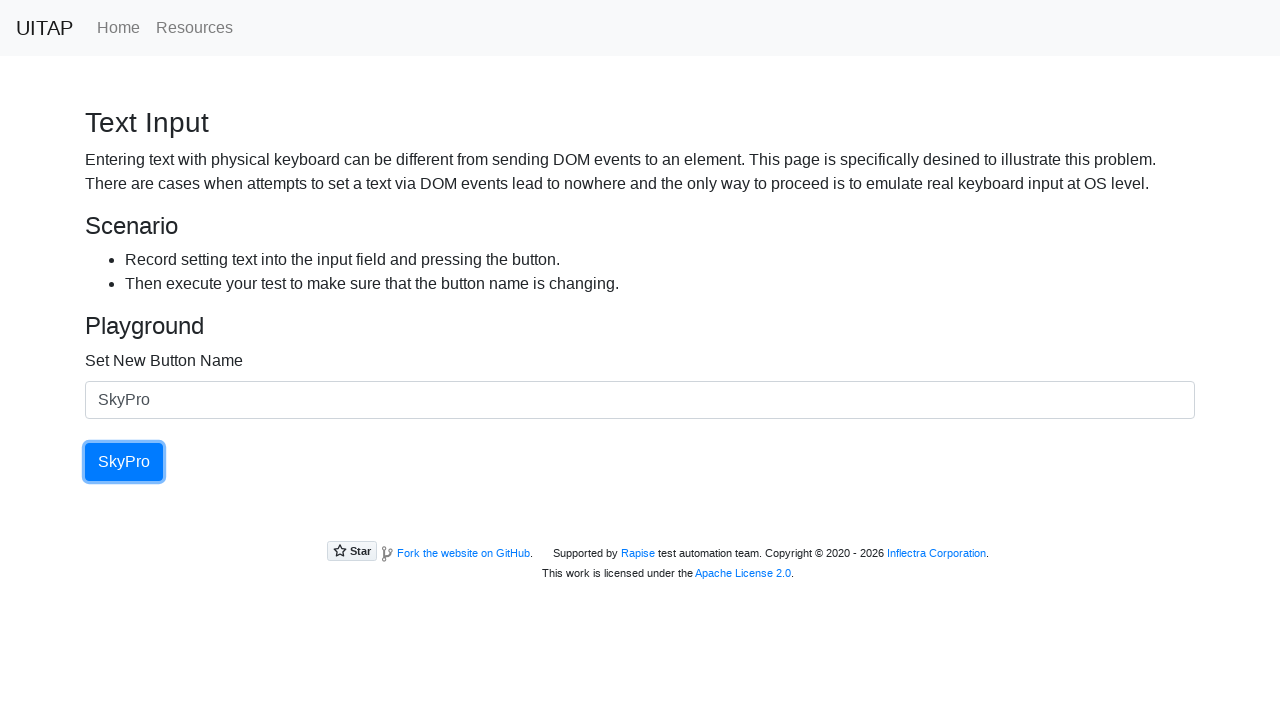

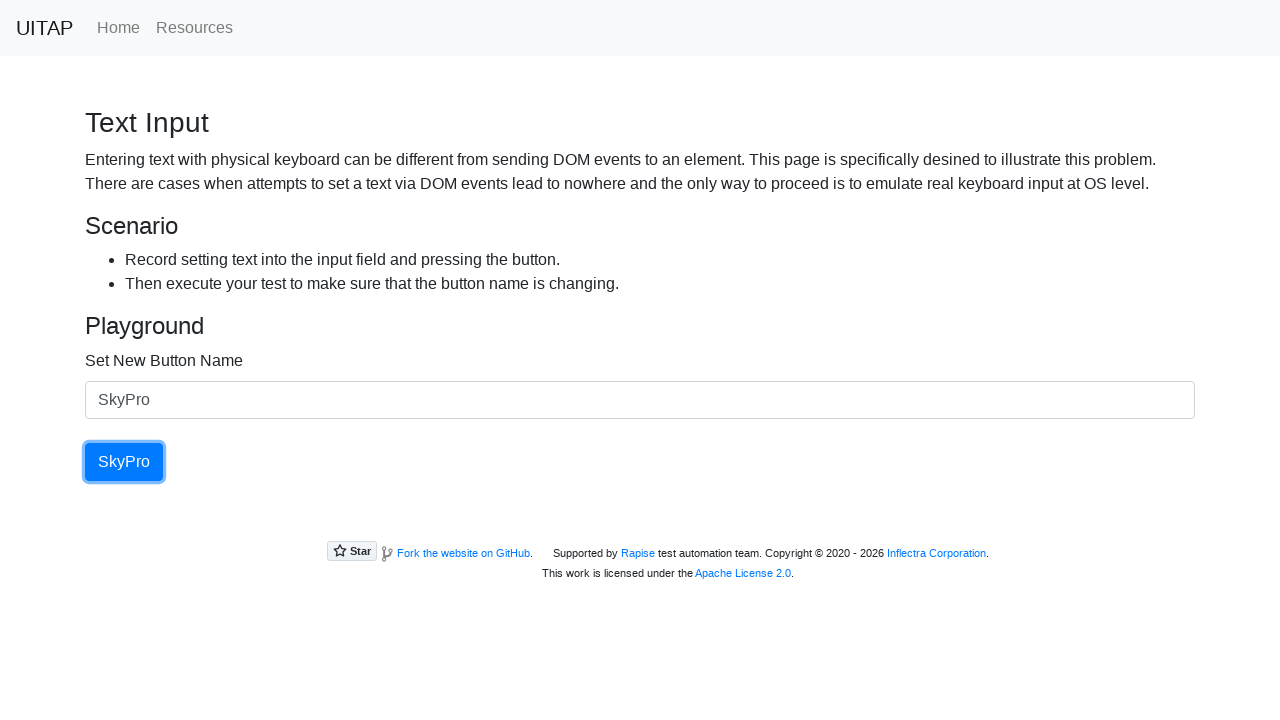